Tests alert functionality by entering a name in an input field, clicking an alert button, verifying the alert message contains the entered name, and accepting the alert.

Starting URL: https://rahulshettyacademy.com/AutomationPractice/

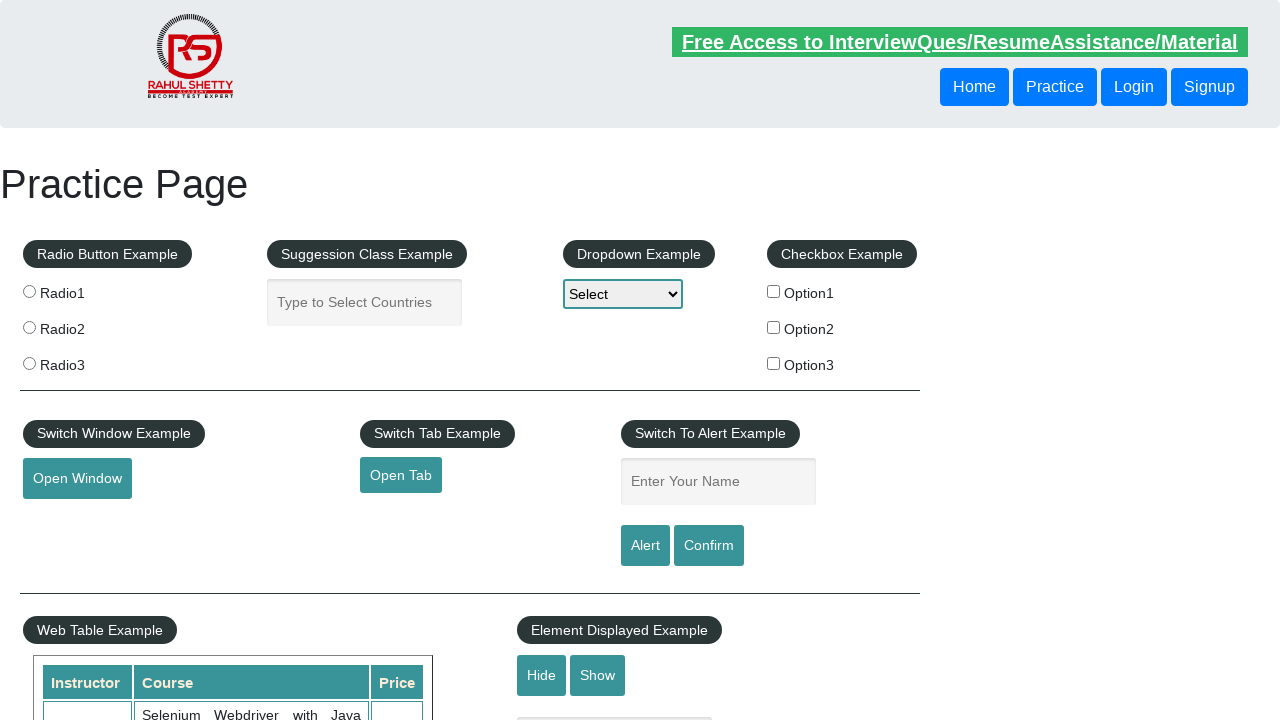

Filled name input field with 'Kral Shakir' on input#name
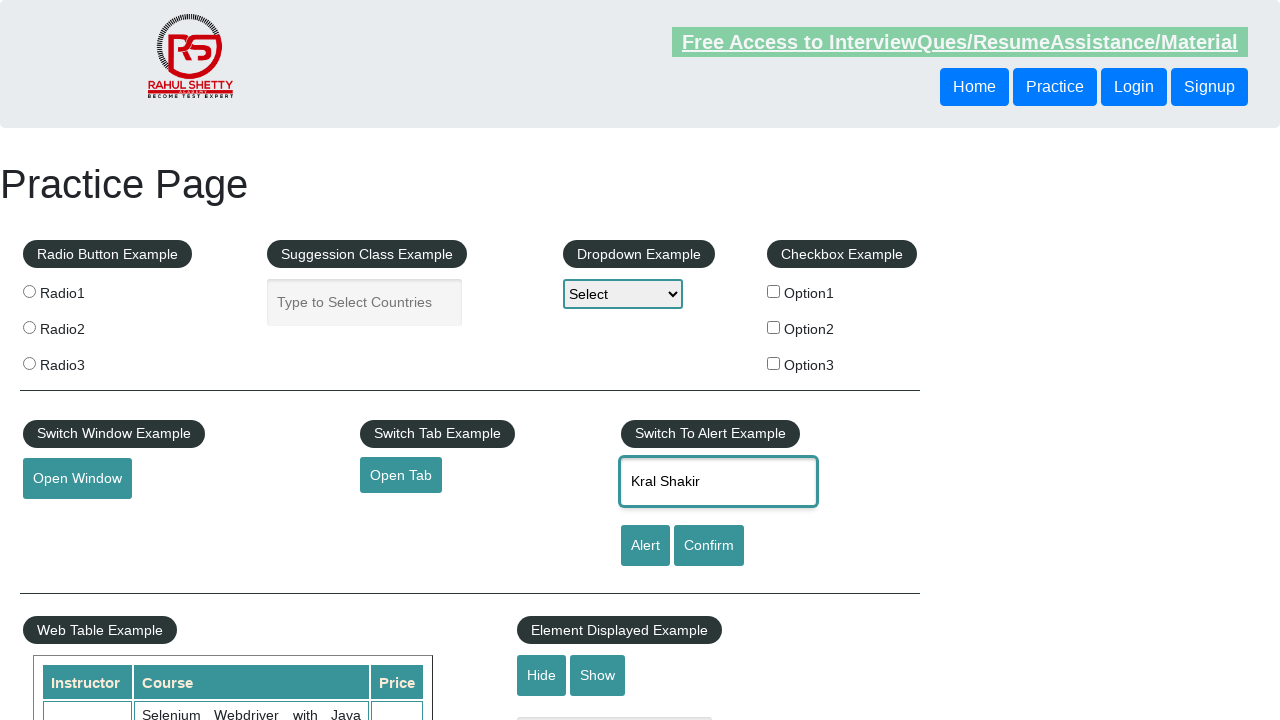

Clicked alert button at (645, 546) on input#alertbtn
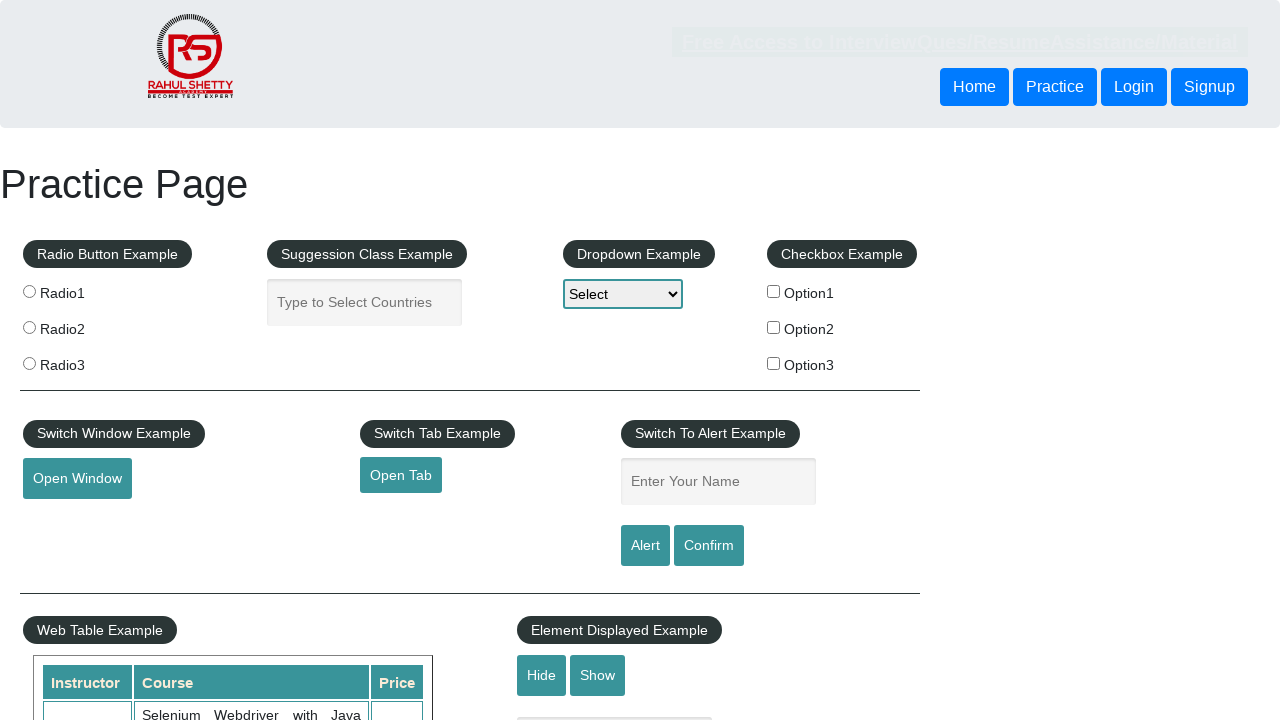

Set up dialog handler to accept alerts
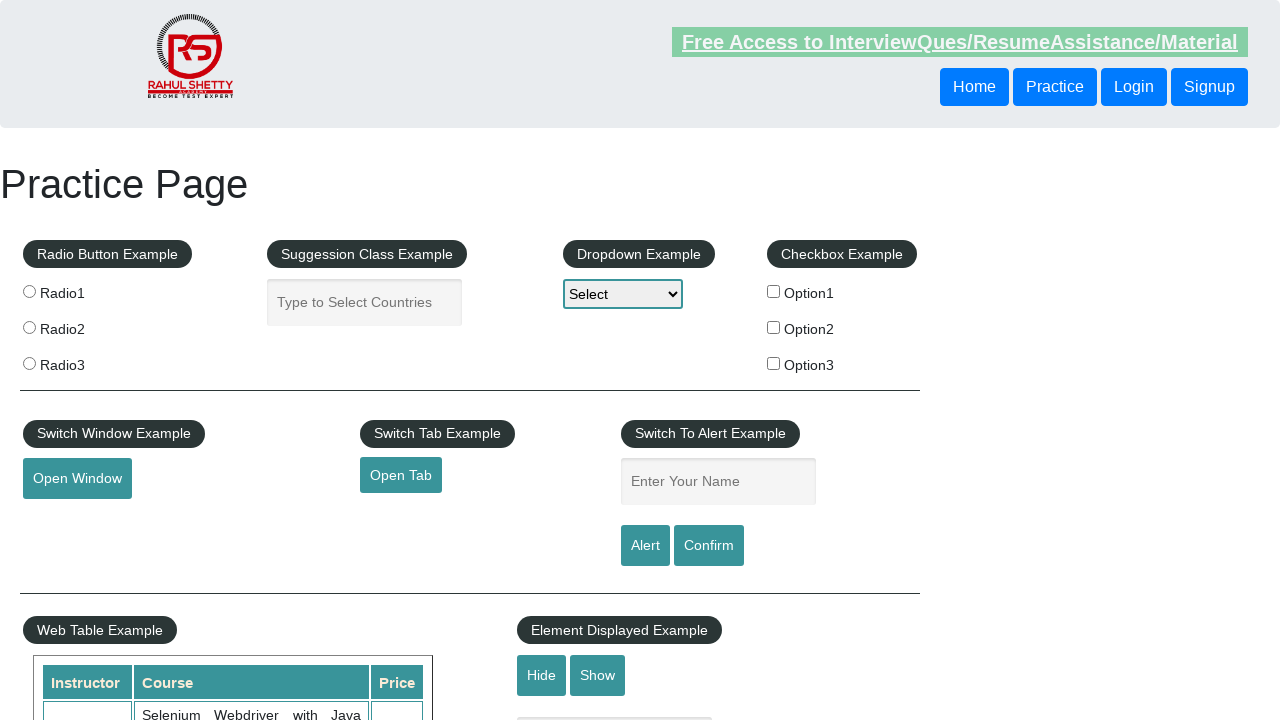

Set up custom dialog handler to verify alert message
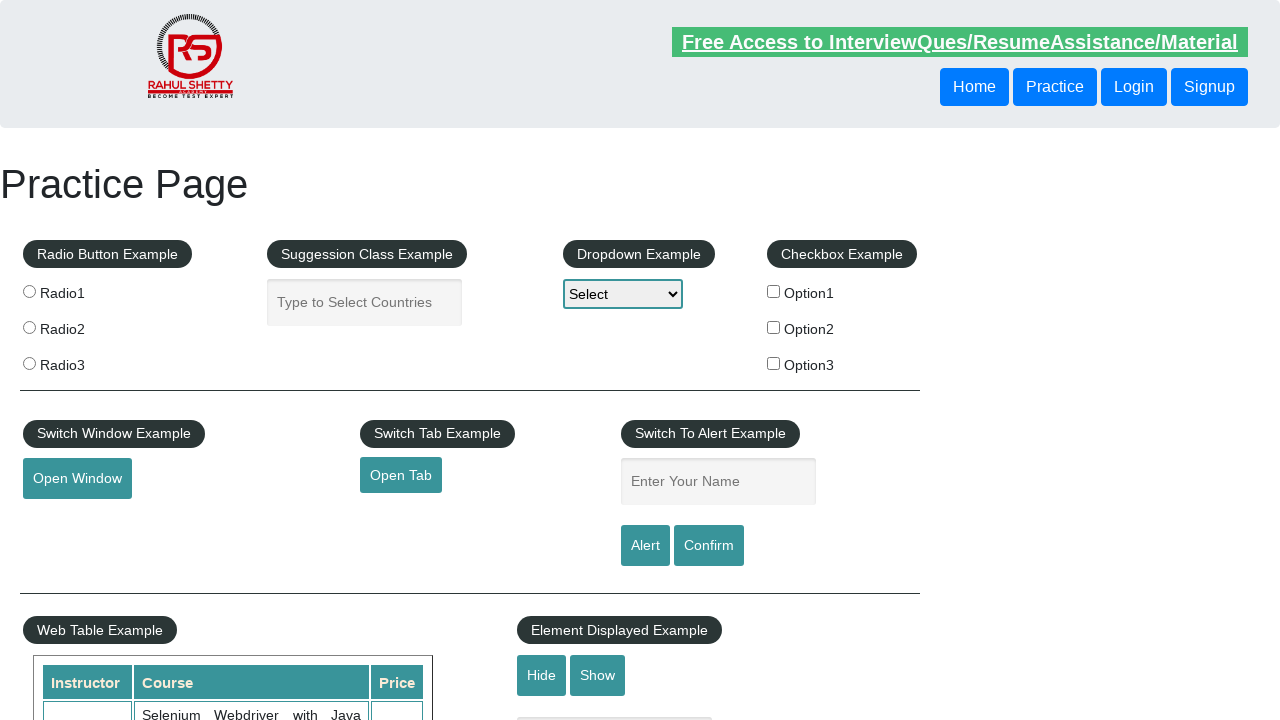

Re-filled name input field with 'Kral Shakir' on input#name
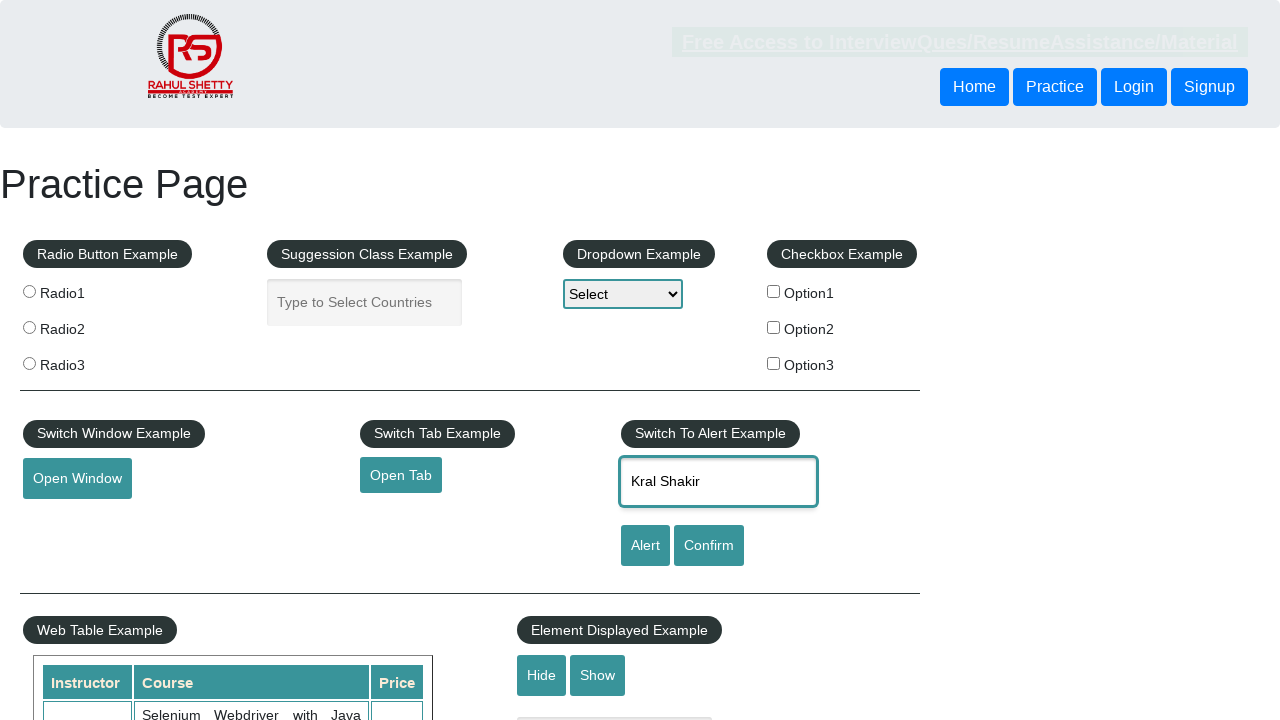

Clicked alert button to trigger dialog at (645, 546) on input#alertbtn
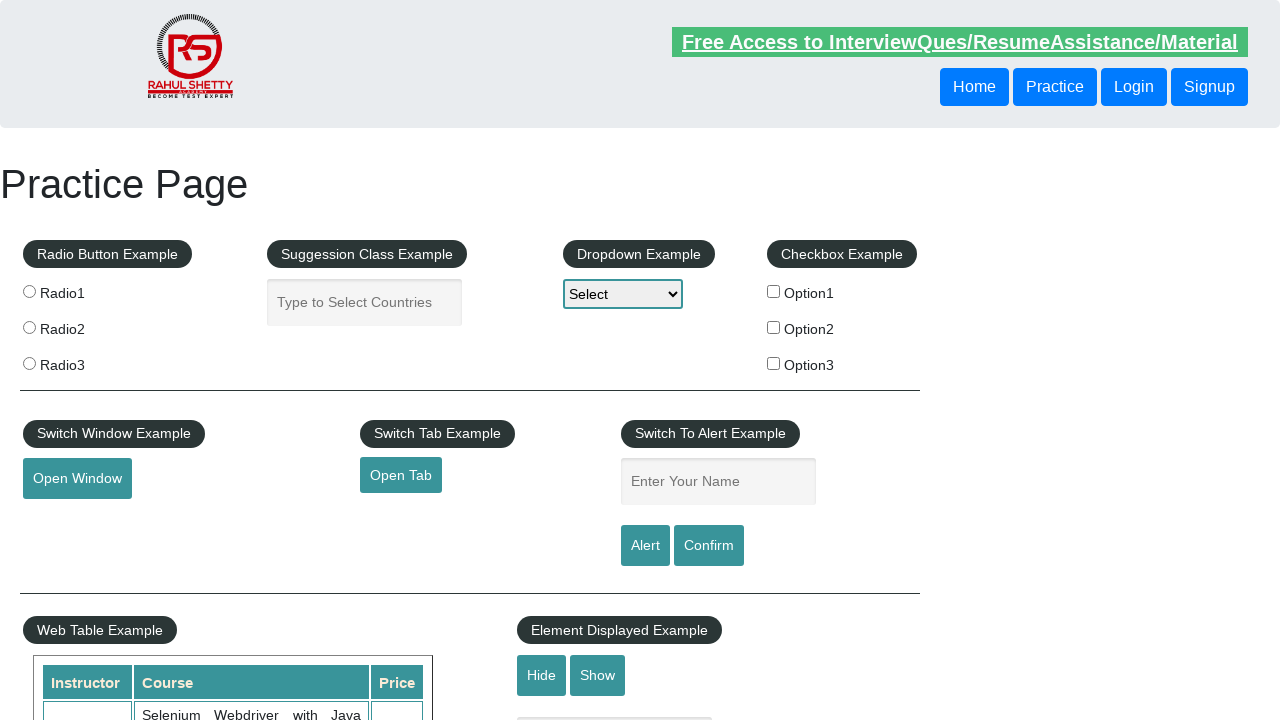

Waited for dialog to be handled and alert accepted
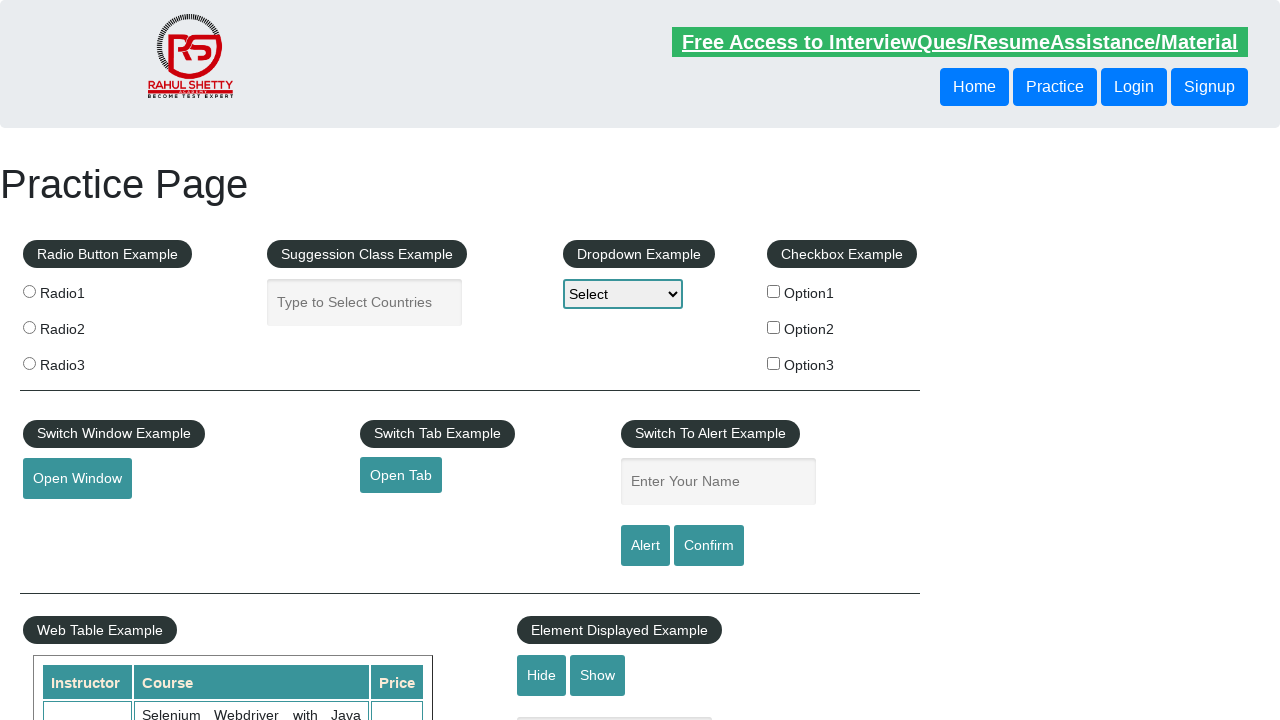

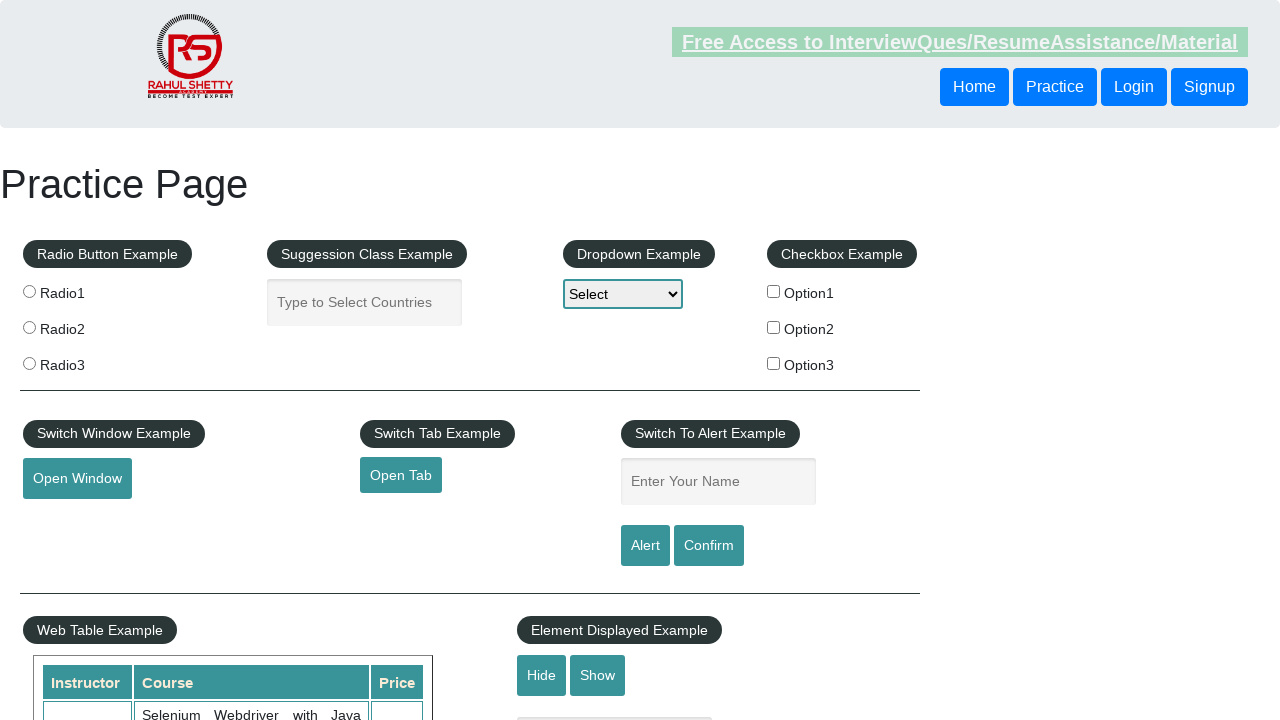